Tests opening a new browser tab by navigating to a page, opening a new tab, navigating to a different URL in that tab, and verifying two pages are open.

Starting URL: https://the-internet.herokuapp.com/windows

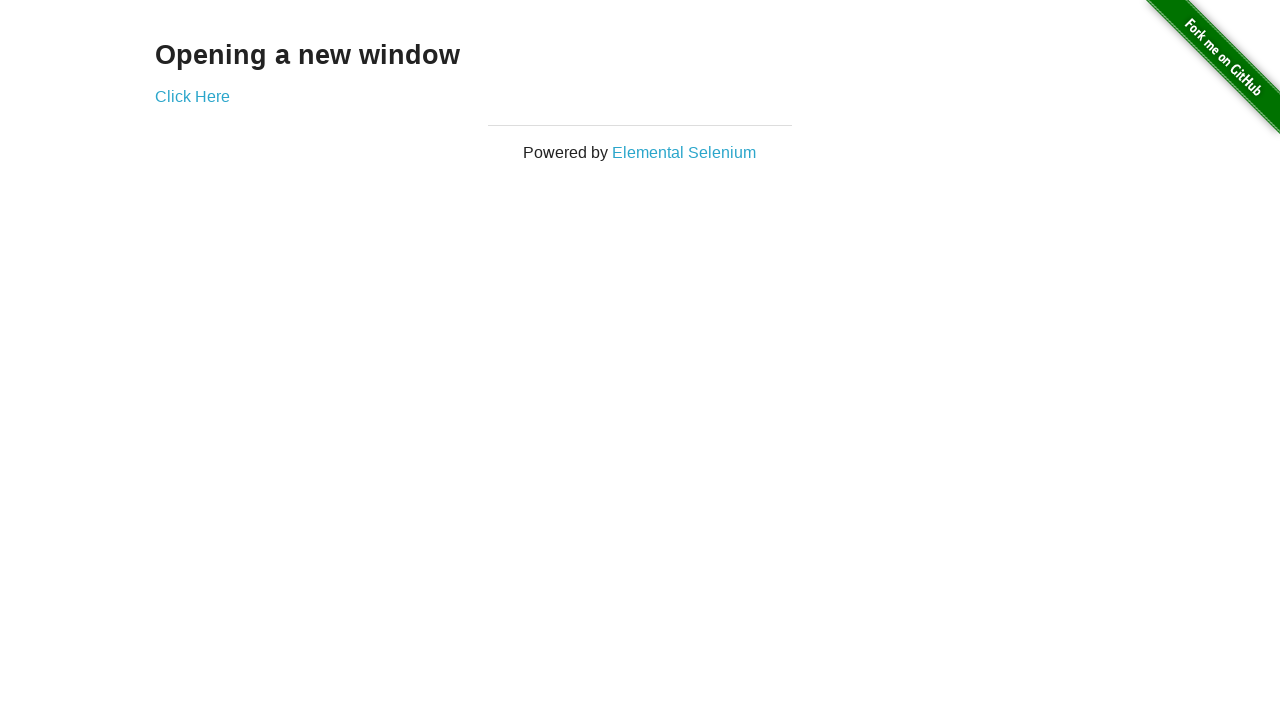

Opened a new browser tab
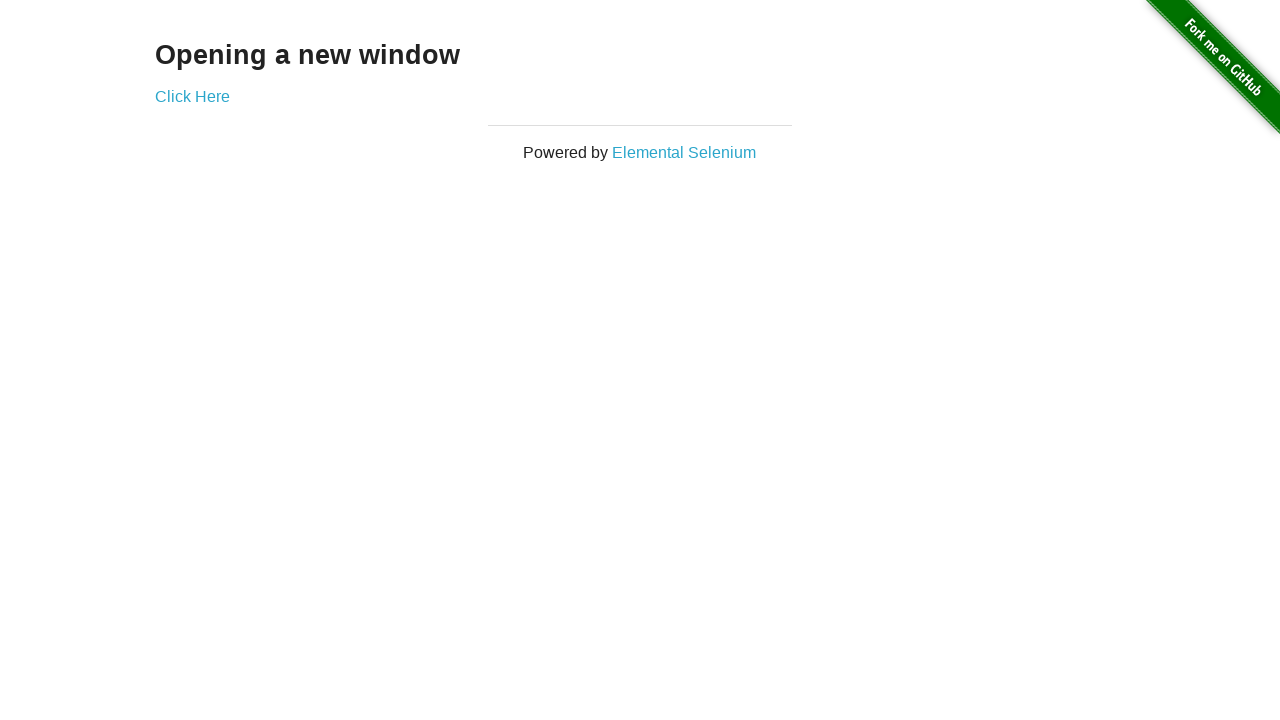

Navigated to https://the-internet.herokuapp.com/typos in new tab
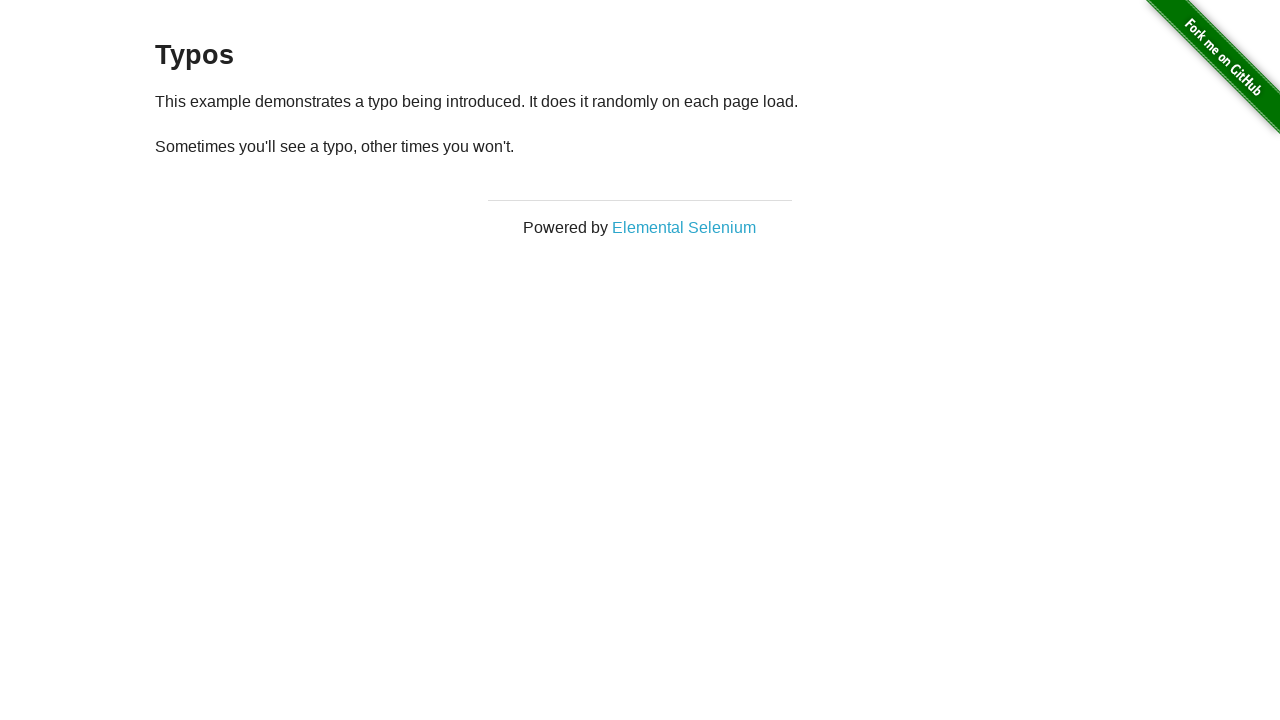

Verified that 2 pages are open in the context
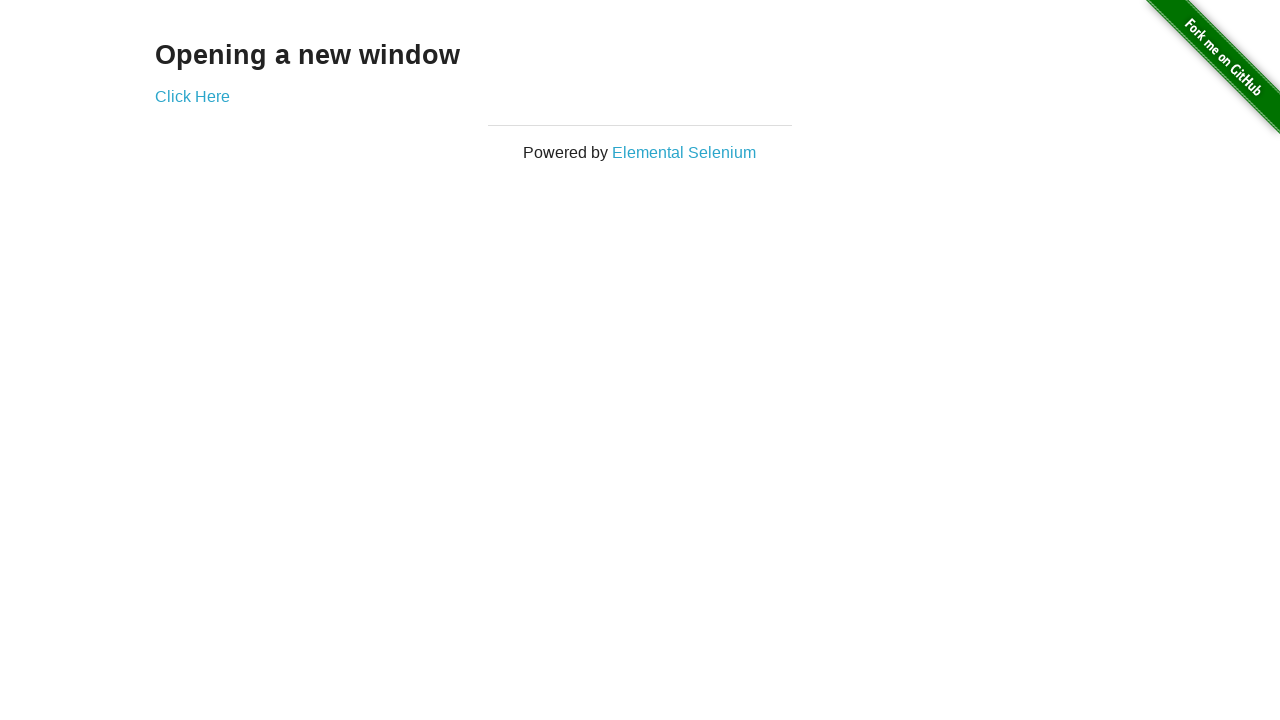

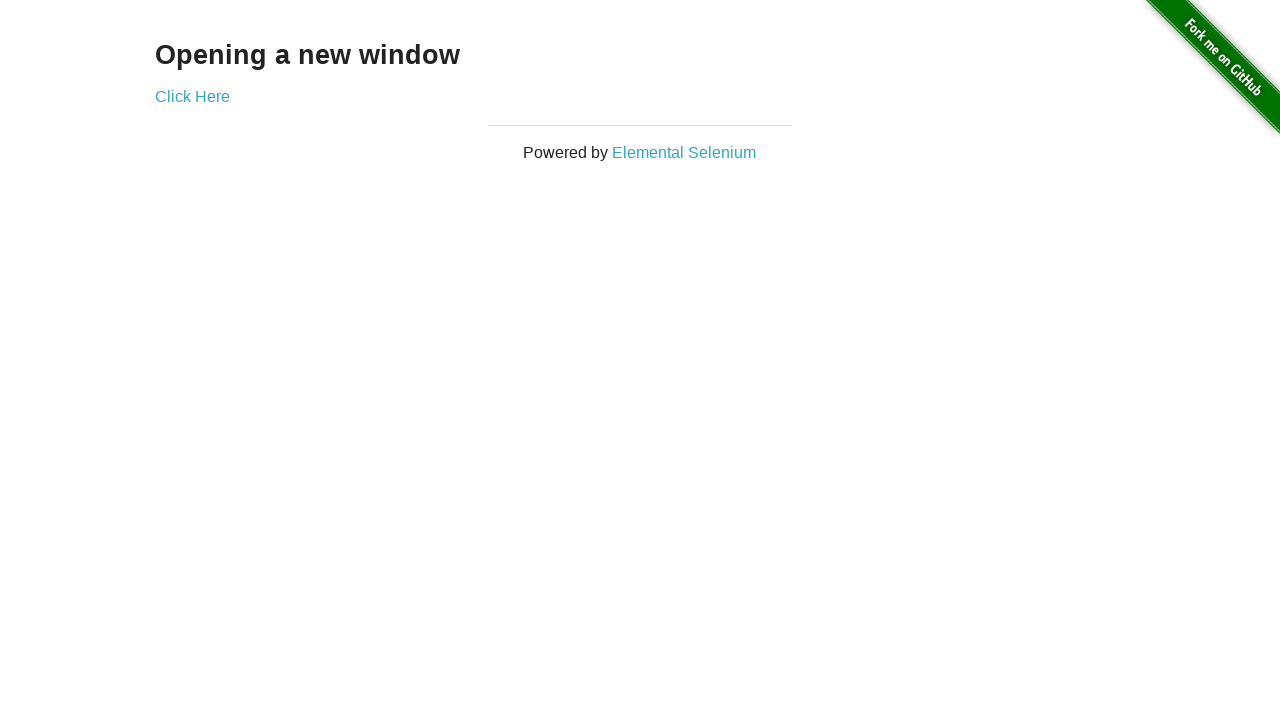